Tests file upload functionality on DemoQA by uploading a text file and verifying the upload input accepts the file.

Starting URL: https://demoqa.com/upload-download

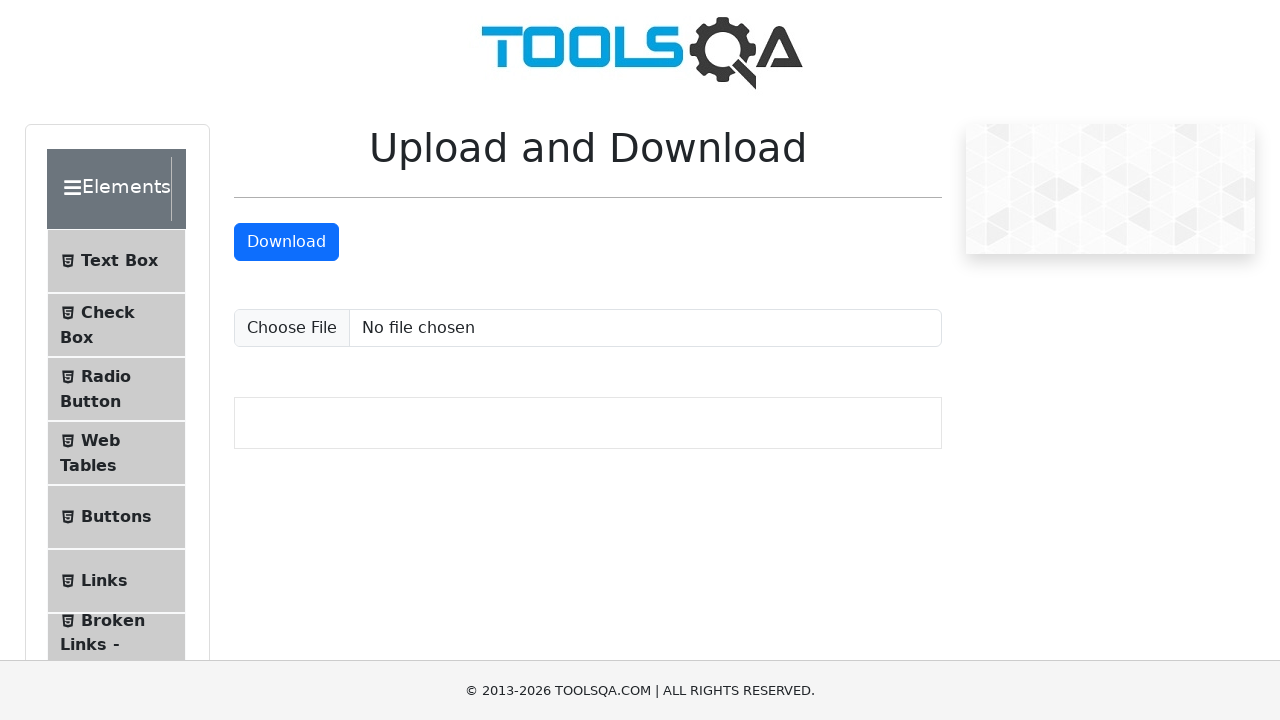

Created temporary test file for upload
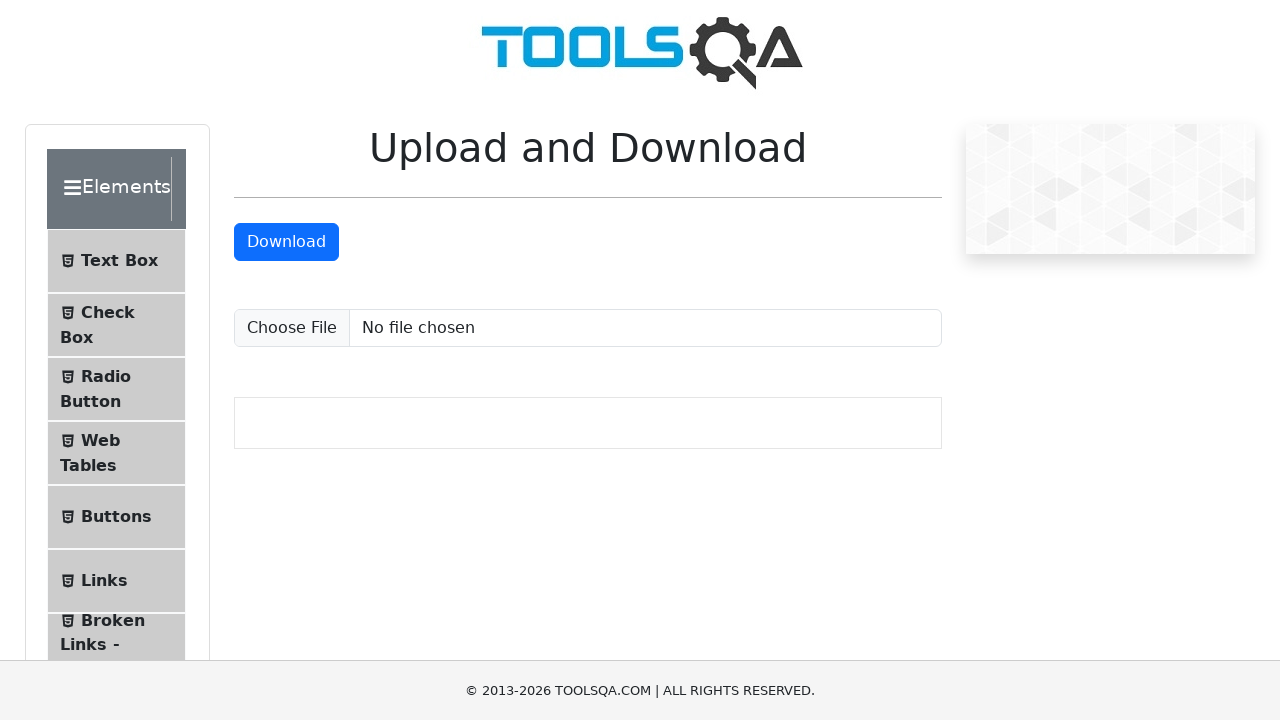

Upload input field appeared
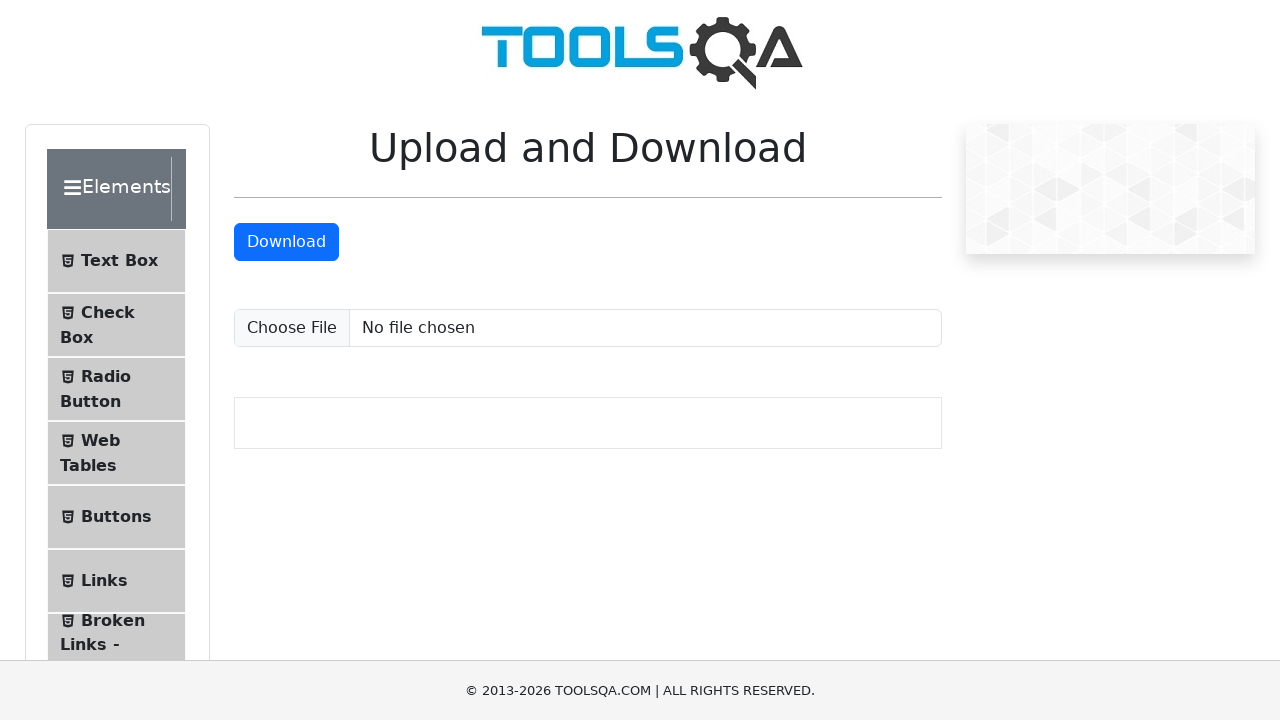

Selected test file for upload
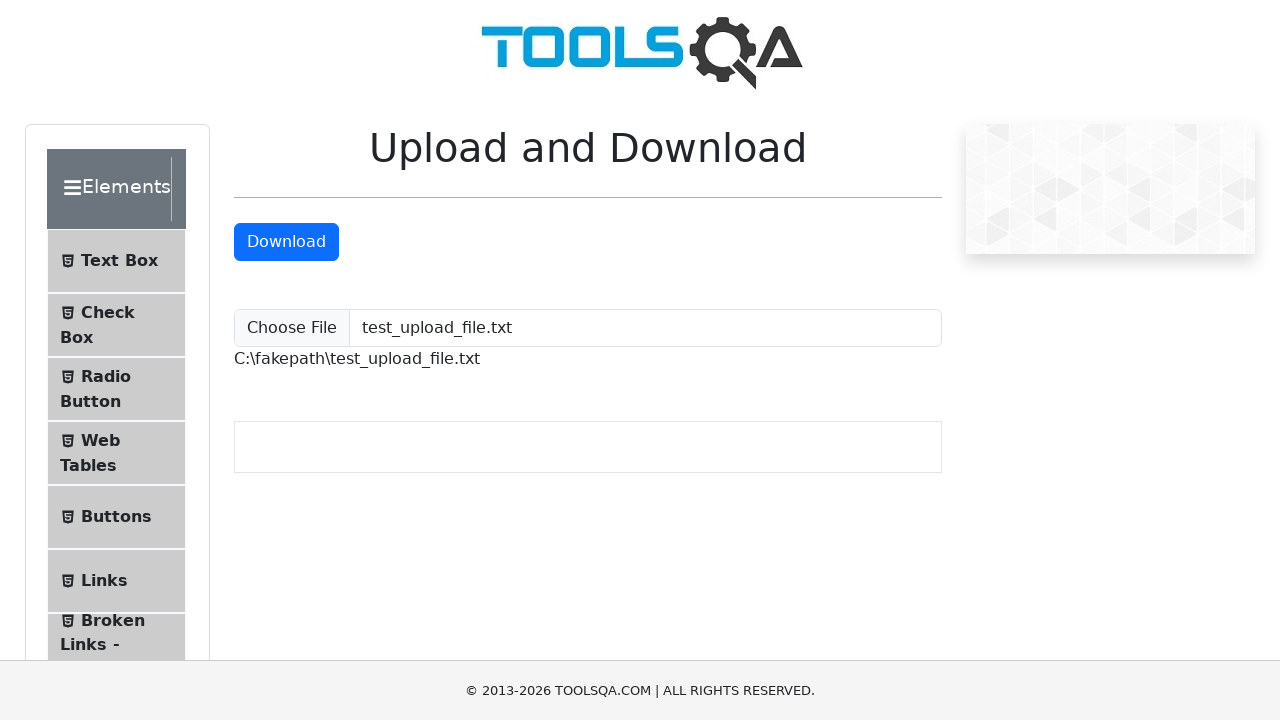

File upload completed and upload path displayed
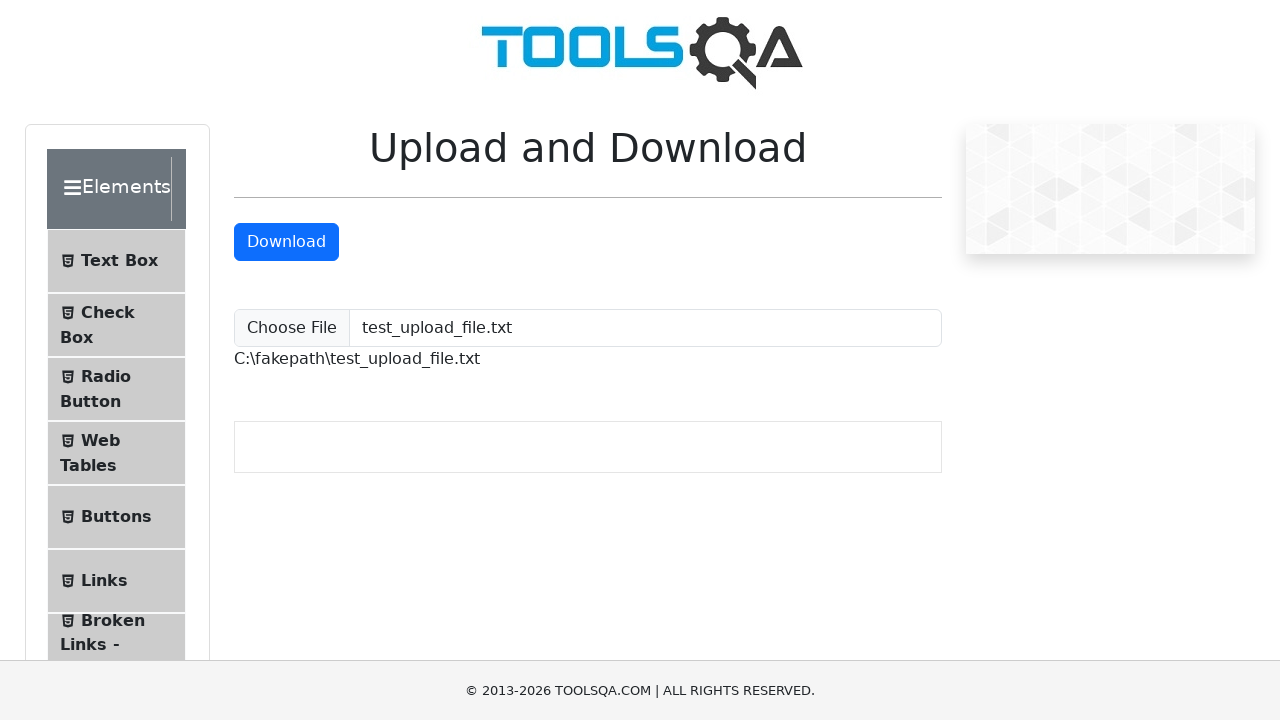

Cleaned up temporary test file
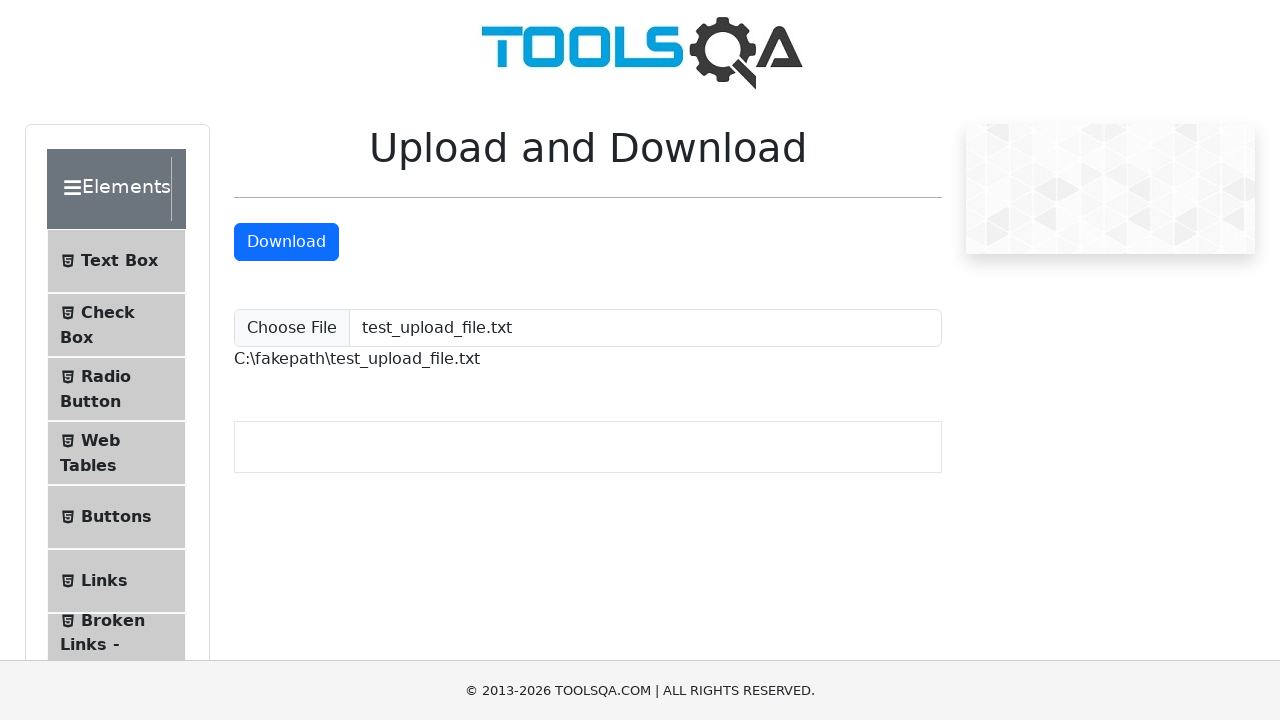

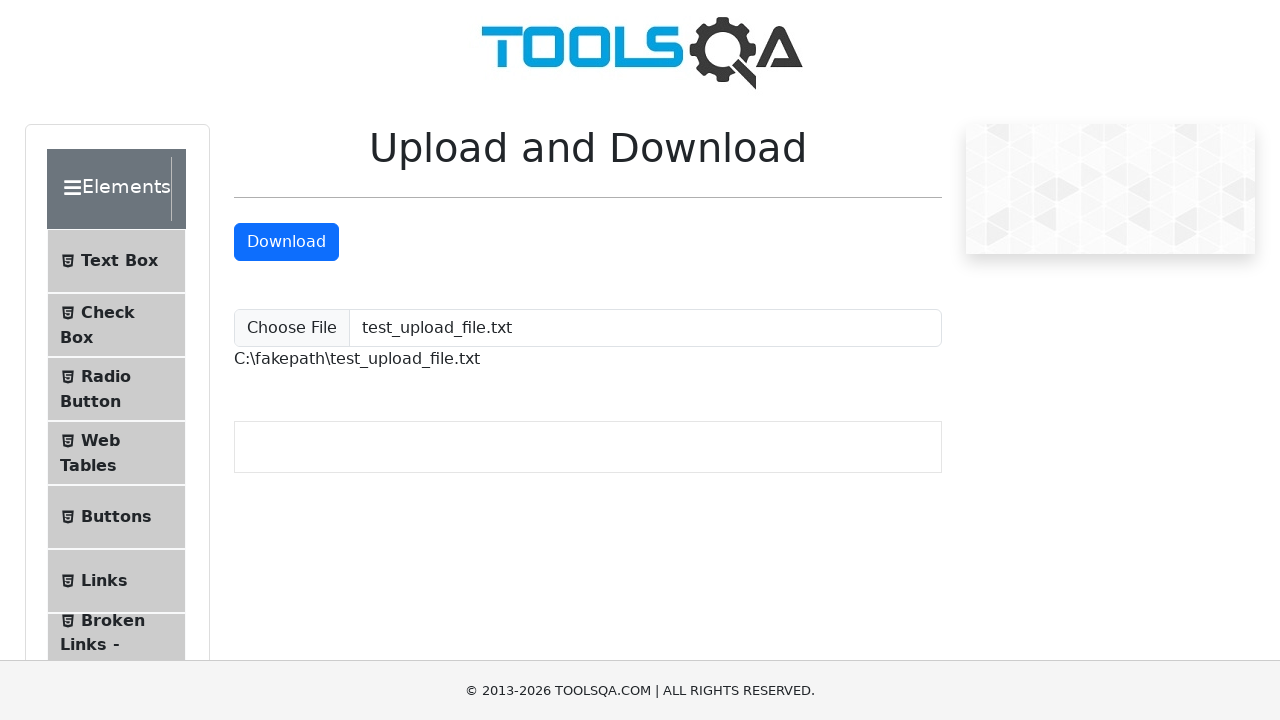